Tests basic browser navigation by visiting the Selenium downloads page and maximizing the window. This is a simple connectivity and browser functionality test.

Starting URL: https://www.selenium.dev/downloads/

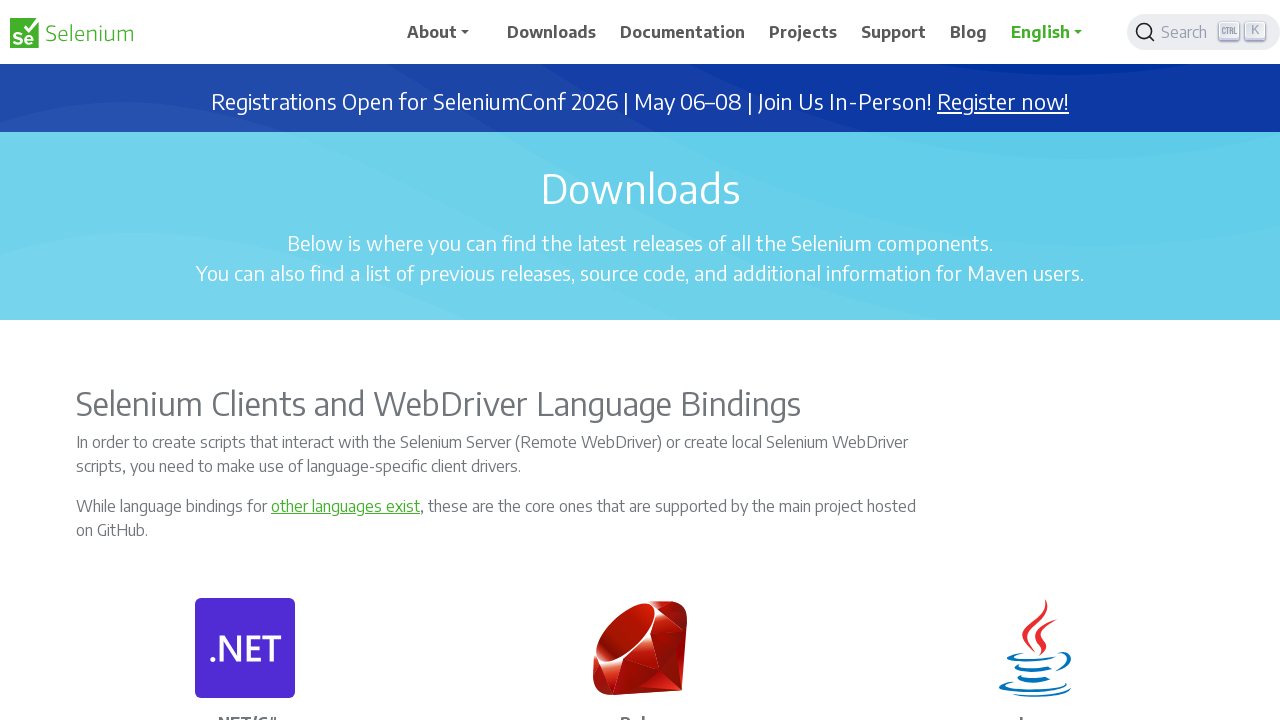

Set viewport size to 1920x1080
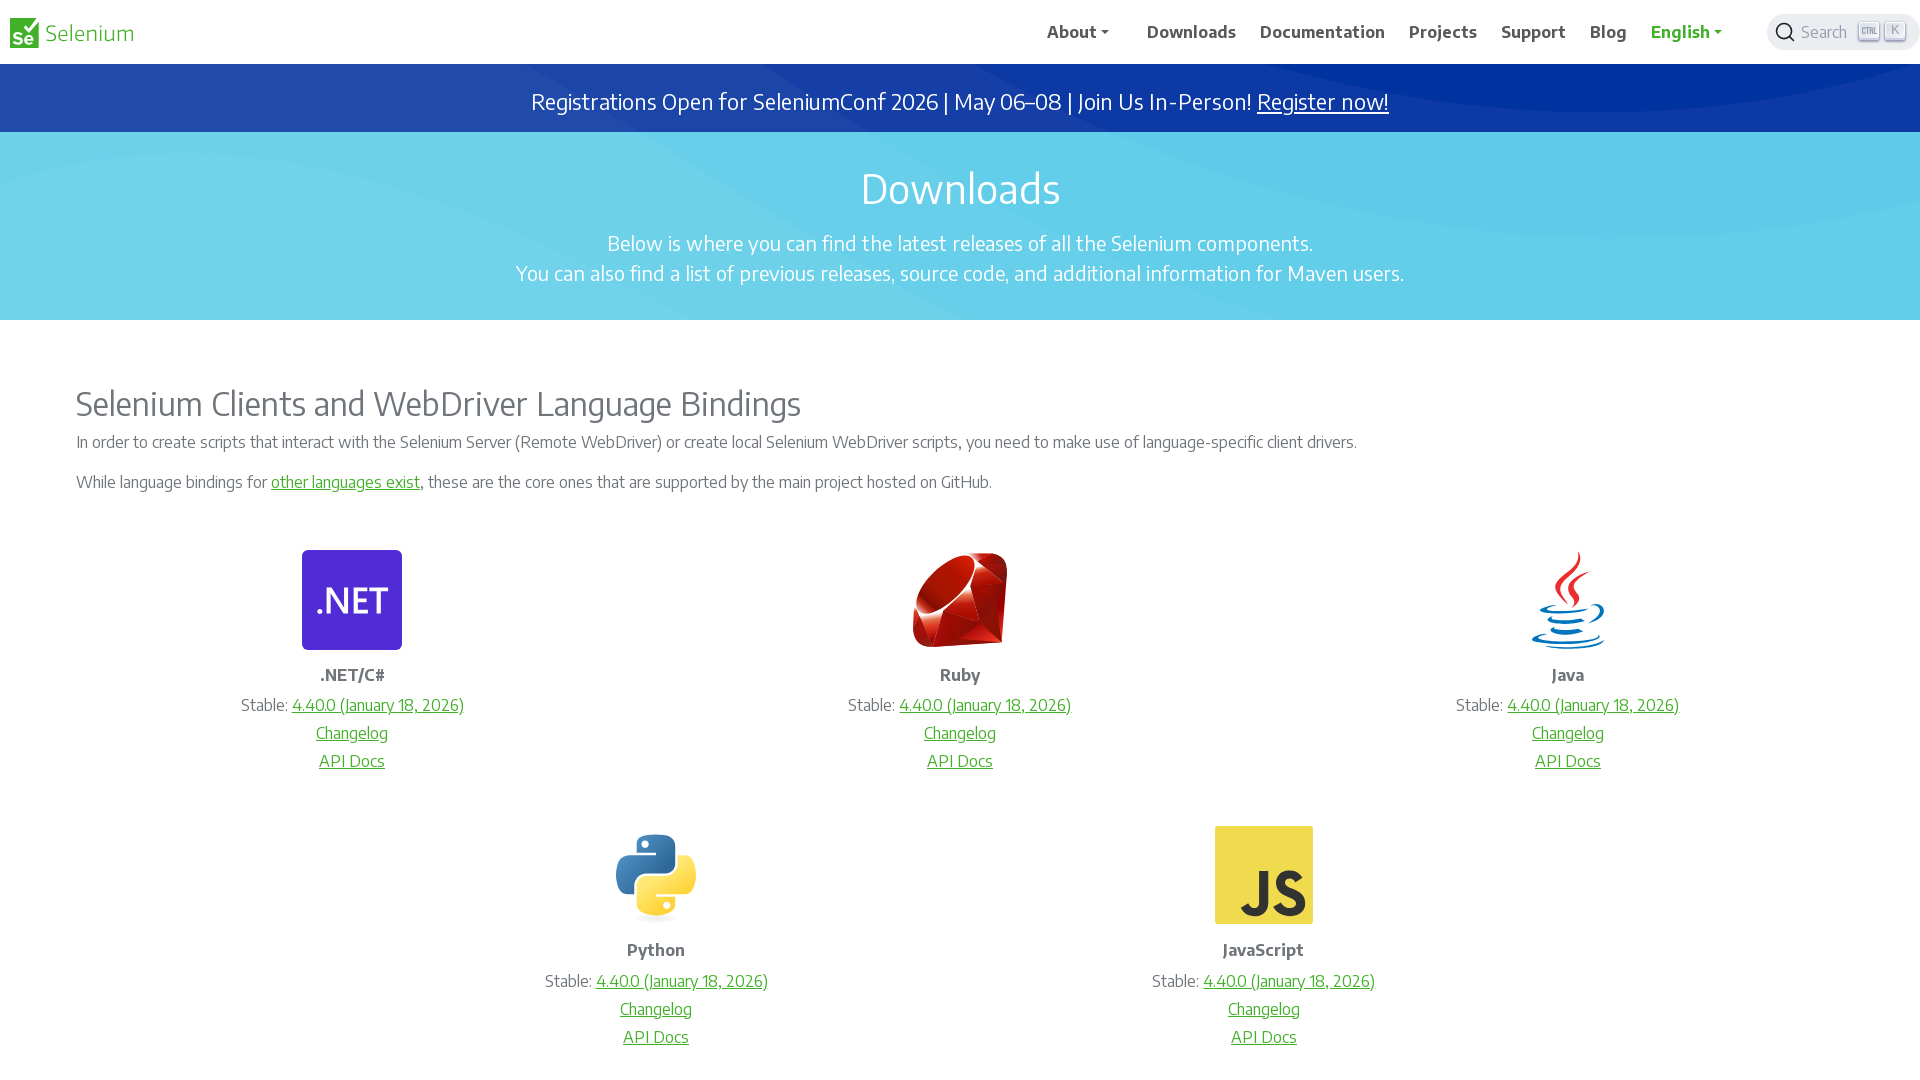

Page DOM content loaded
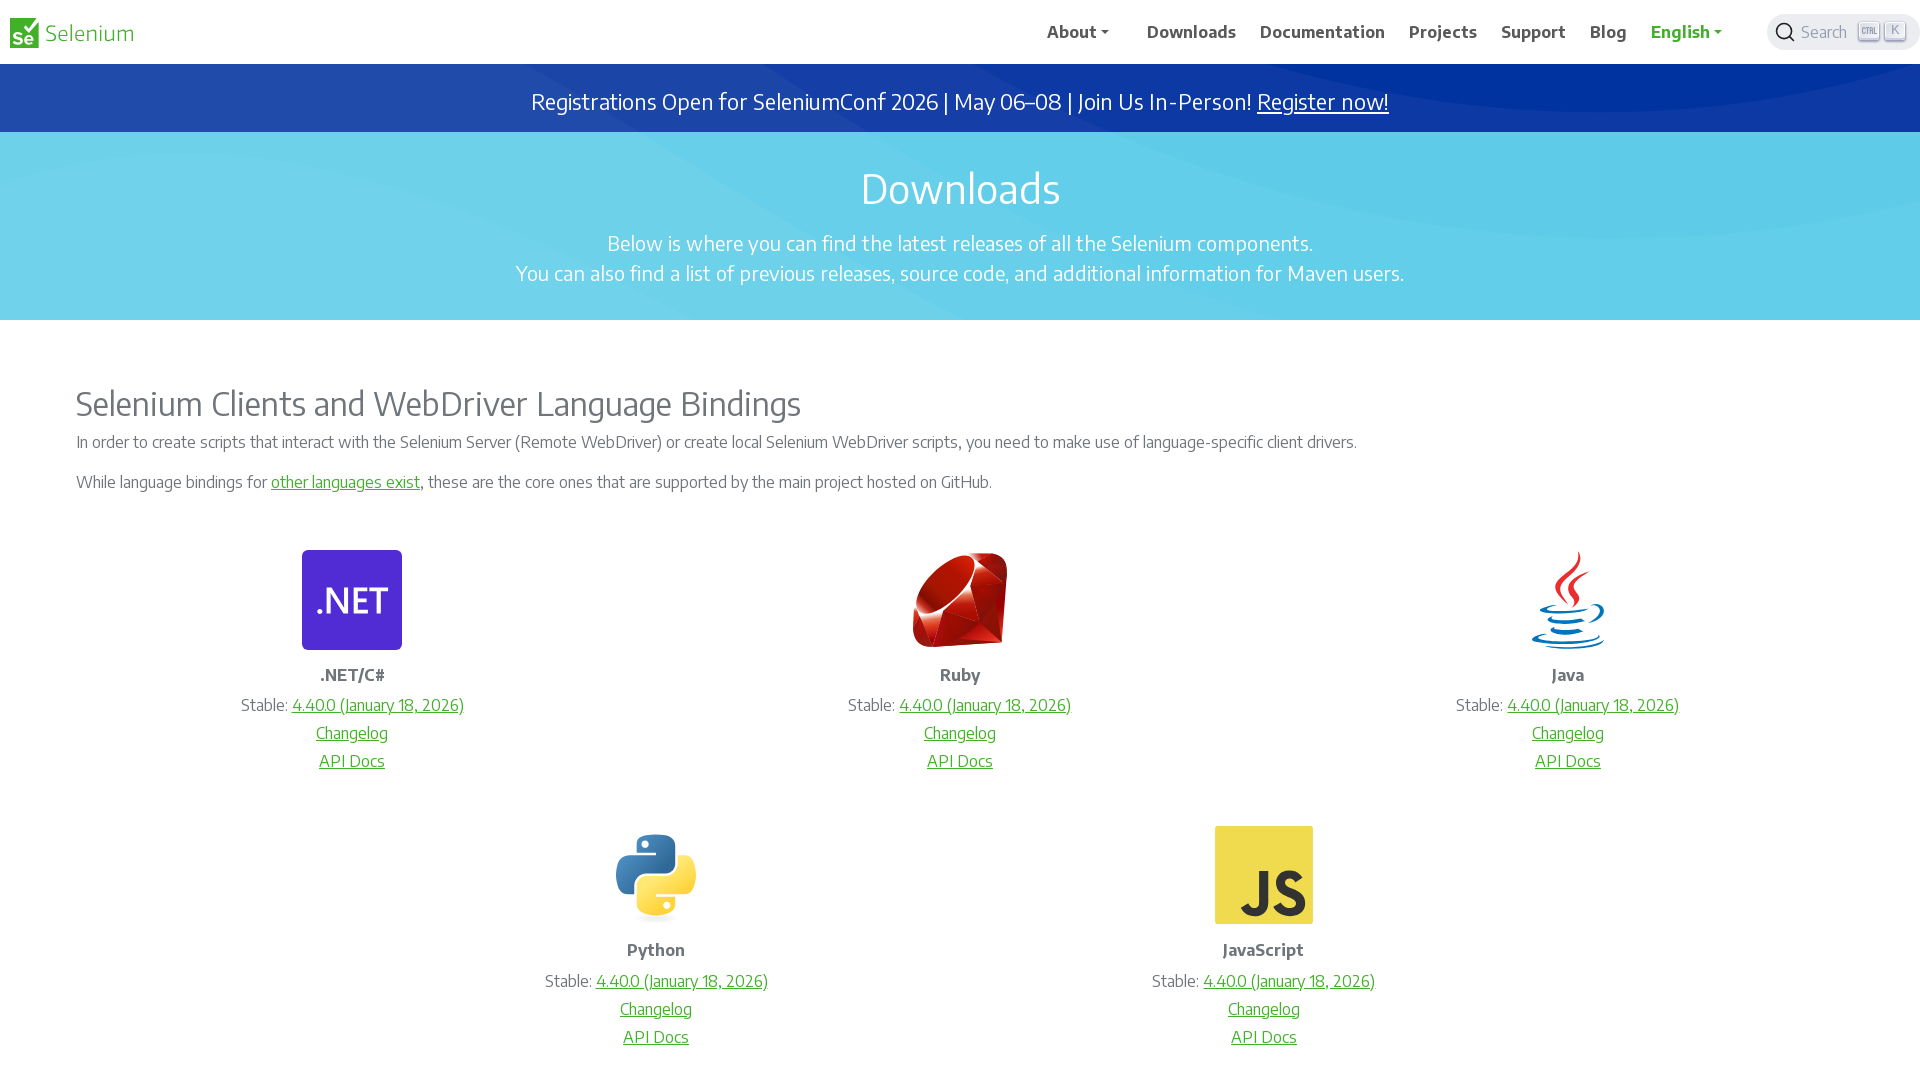

H1 heading element found on Selenium downloads page
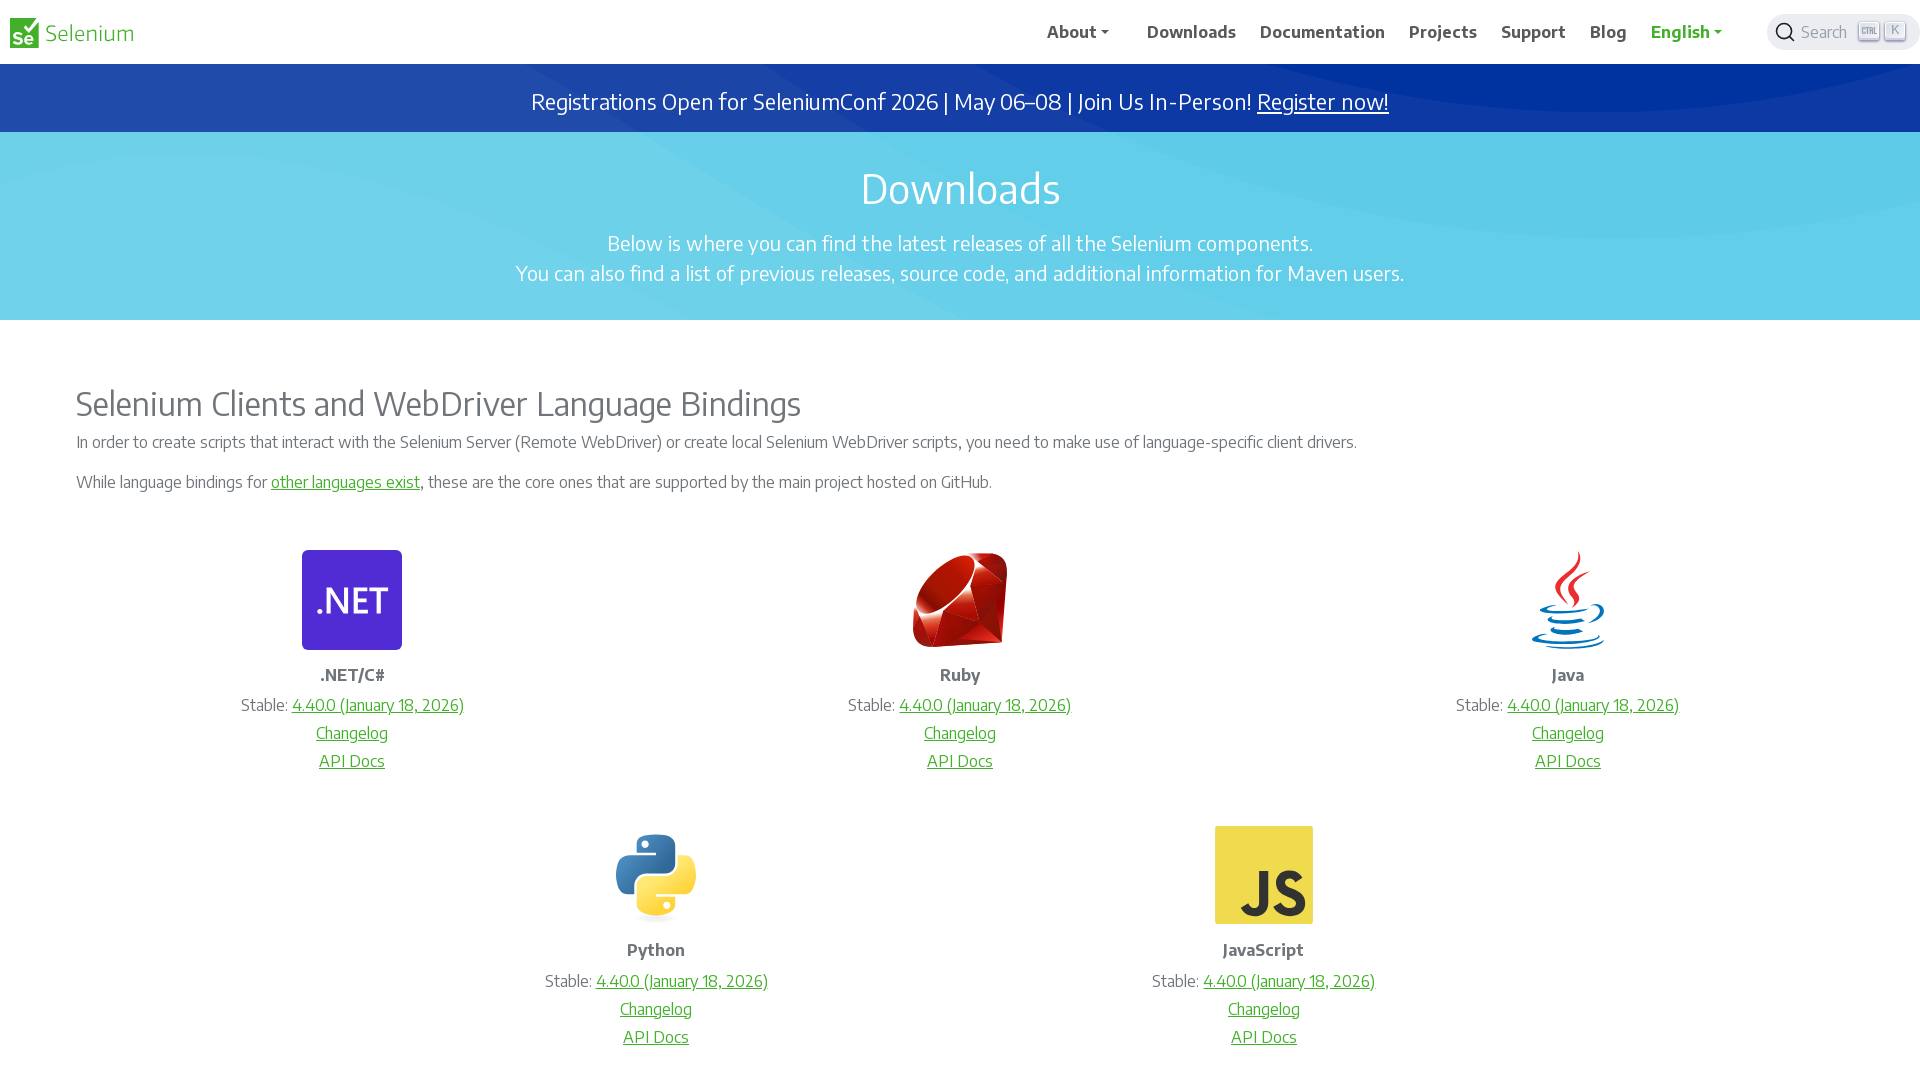

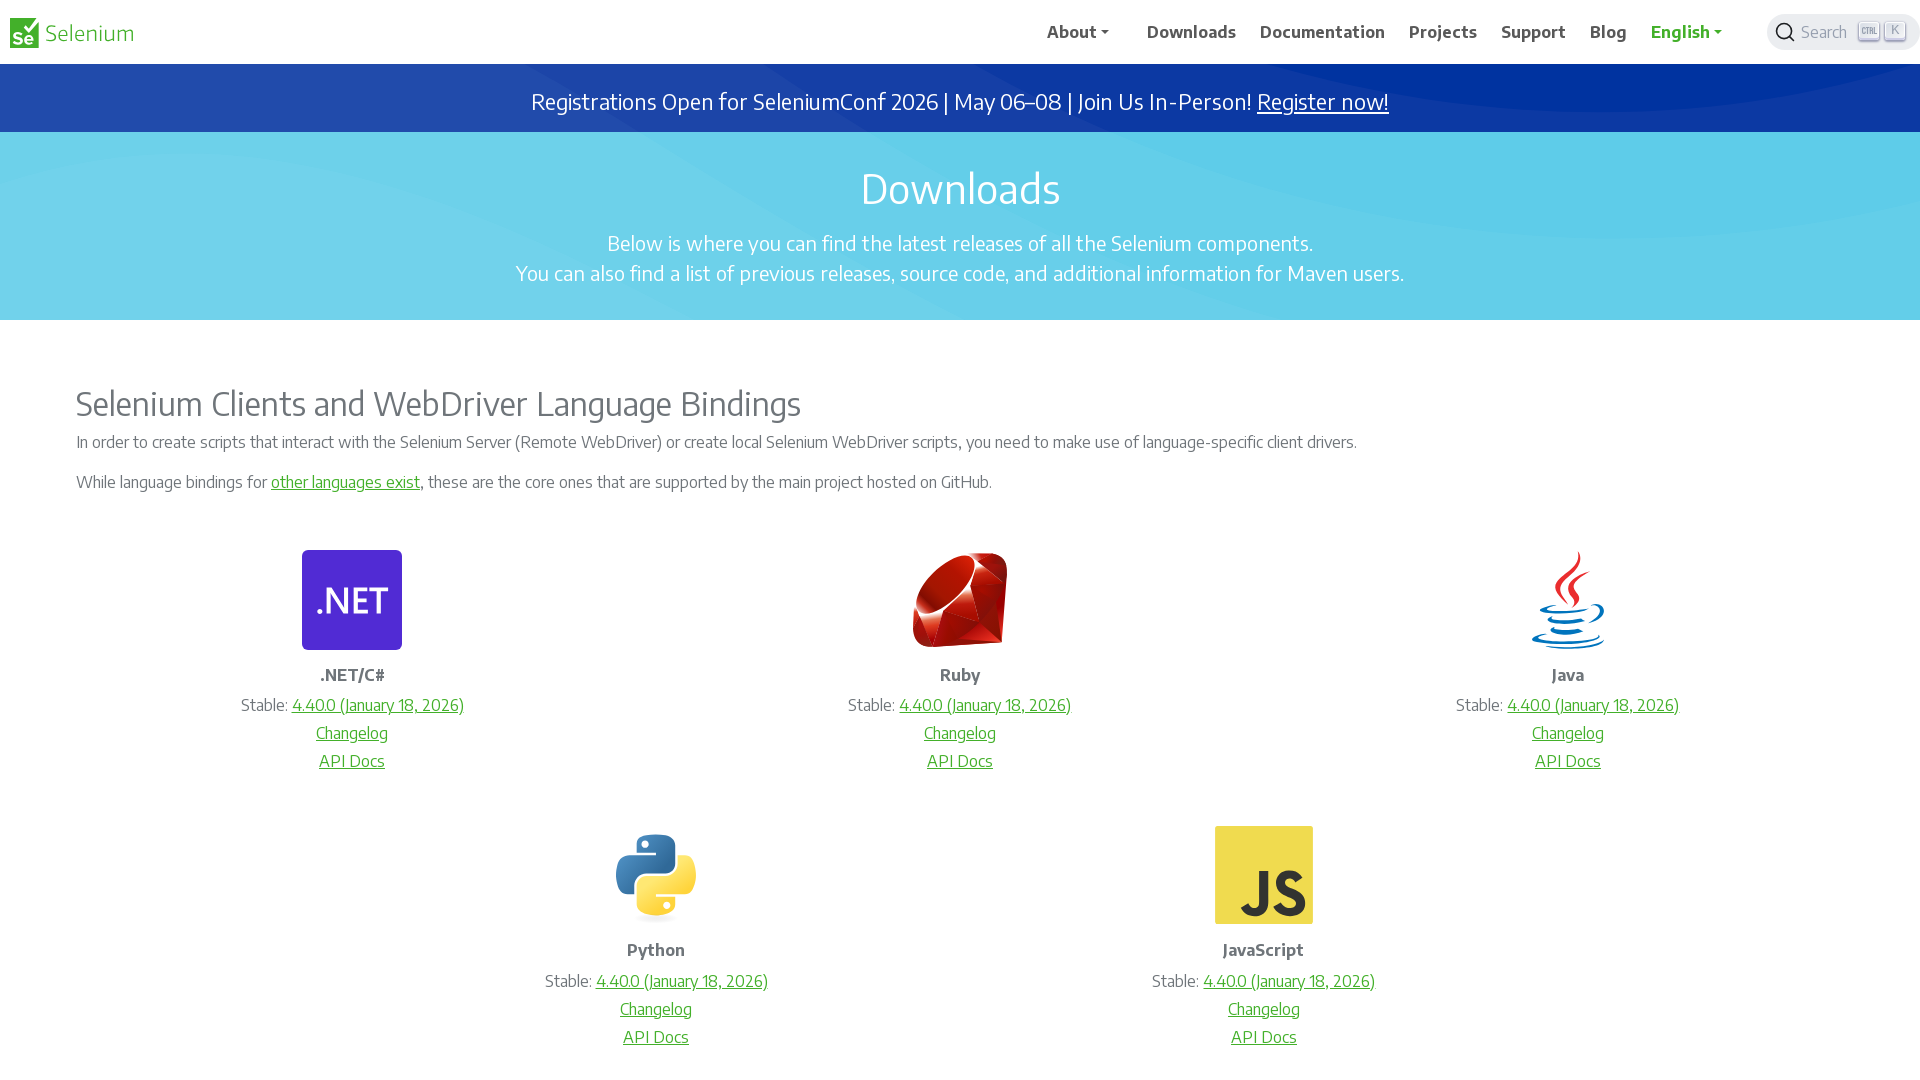